Tests hover functionality by hovering over the first avatar on the page and verifying that the additional user information (caption) becomes visible.

Starting URL: http://the-internet.herokuapp.com/hovers

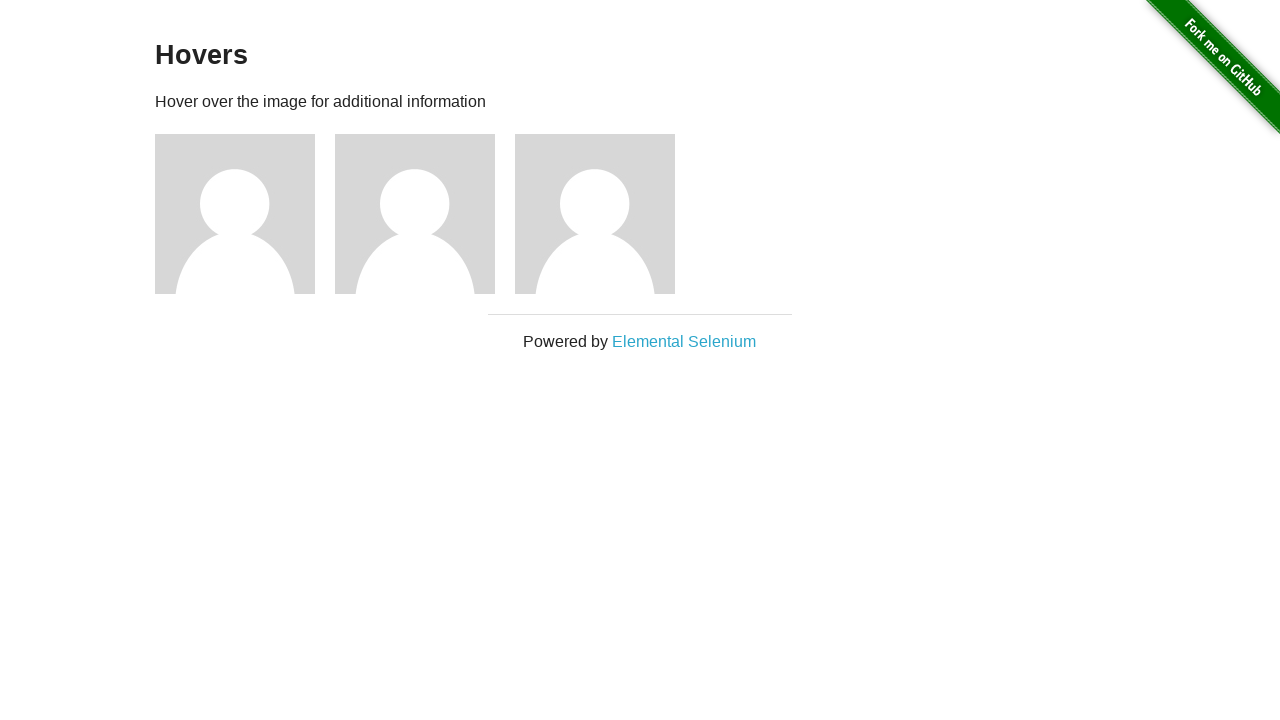

Located the first avatar element
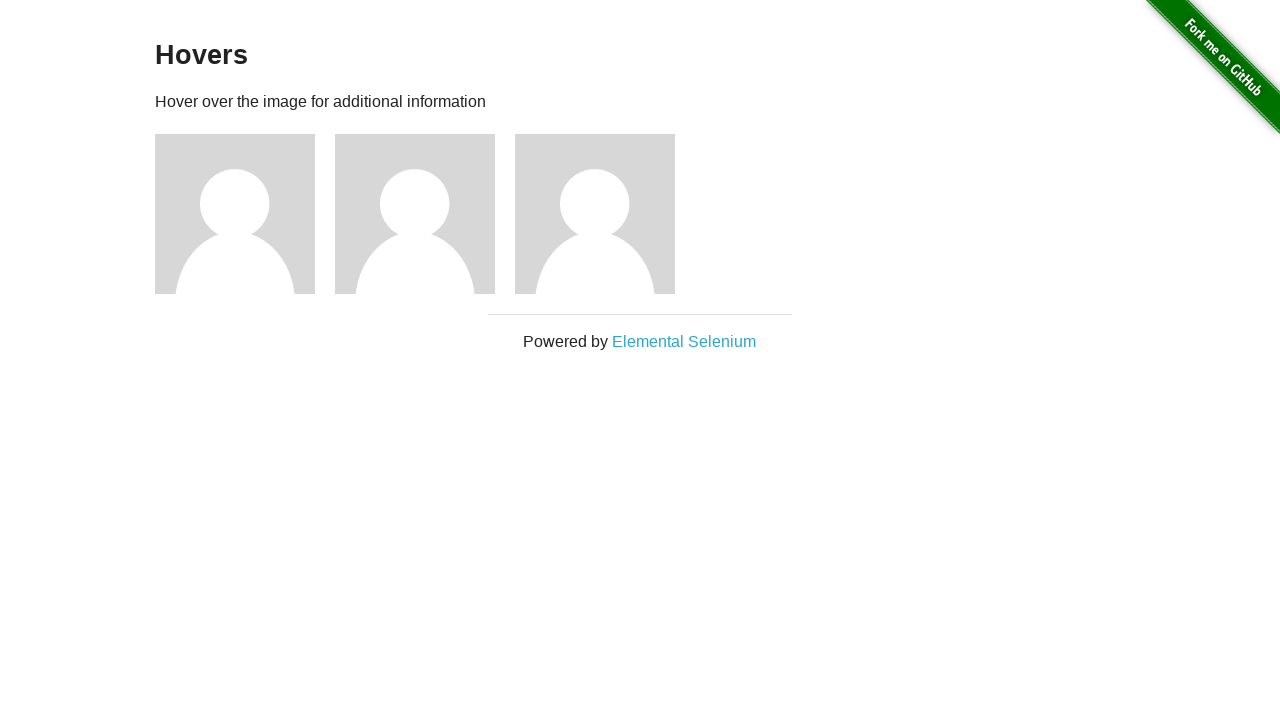

Hovered over the first avatar to trigger additional information display at (245, 214) on .figure >> nth=0
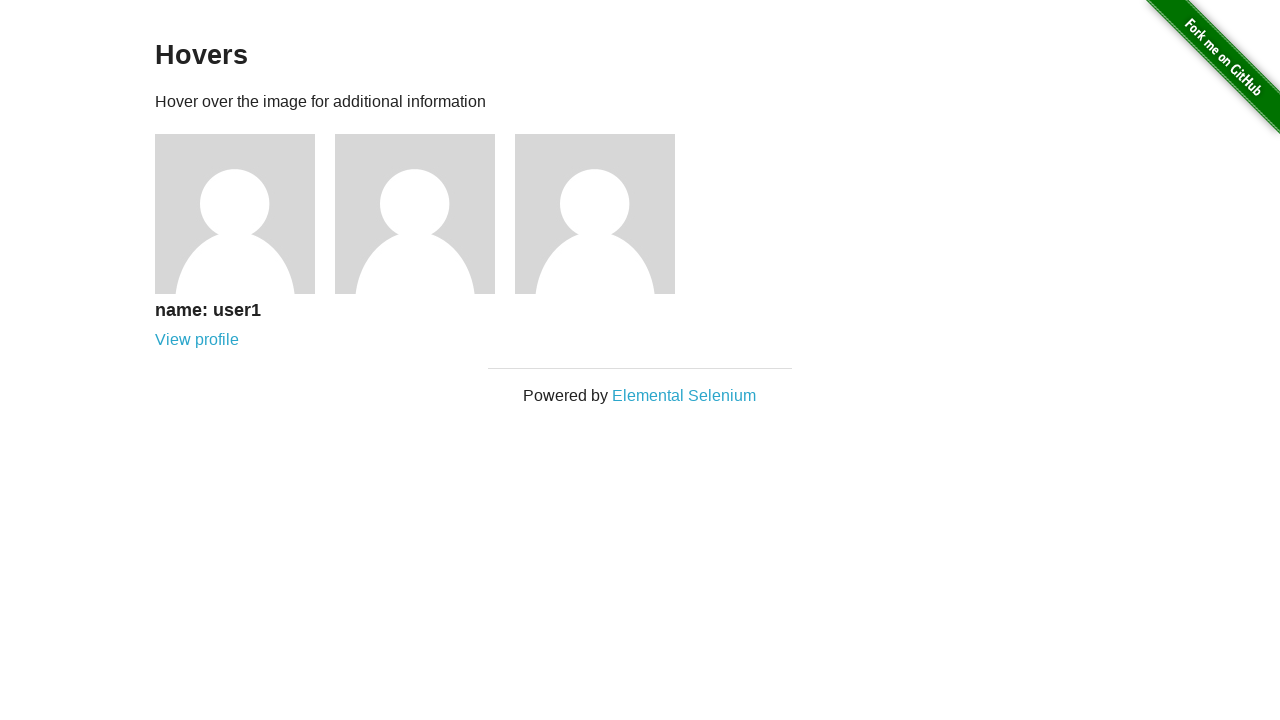

Located the caption element
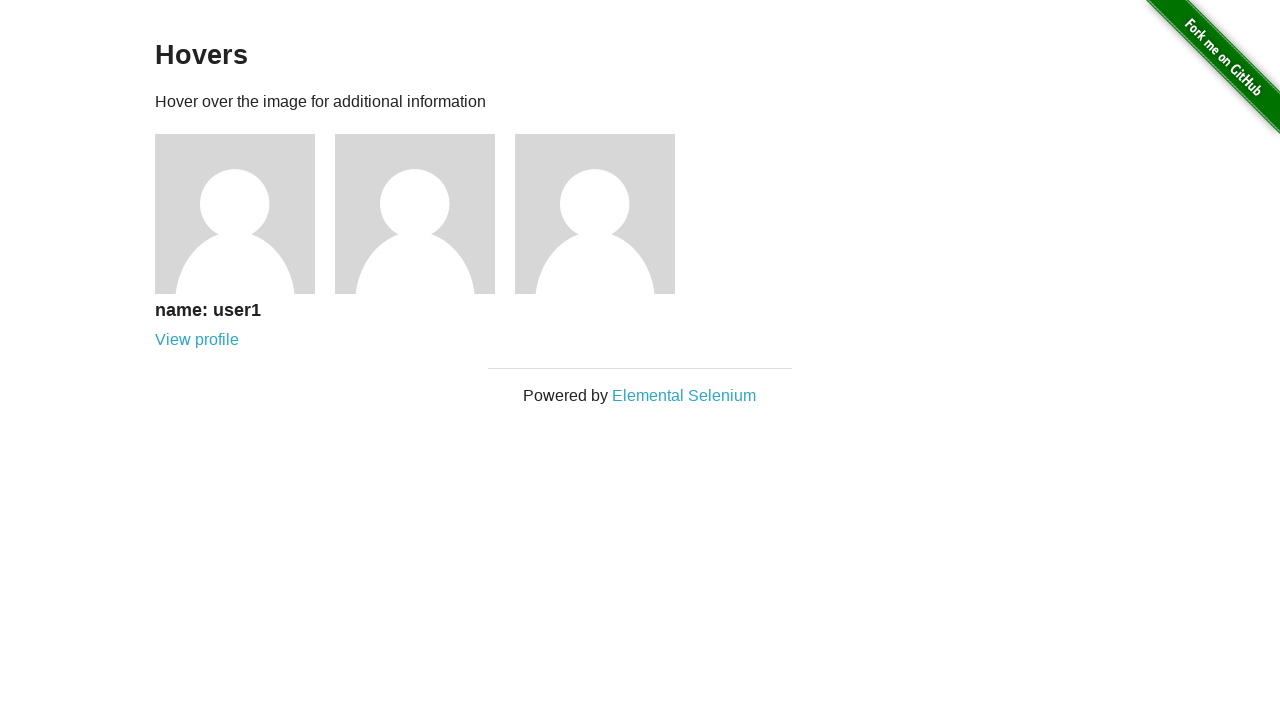

Verified that caption is visible after hover
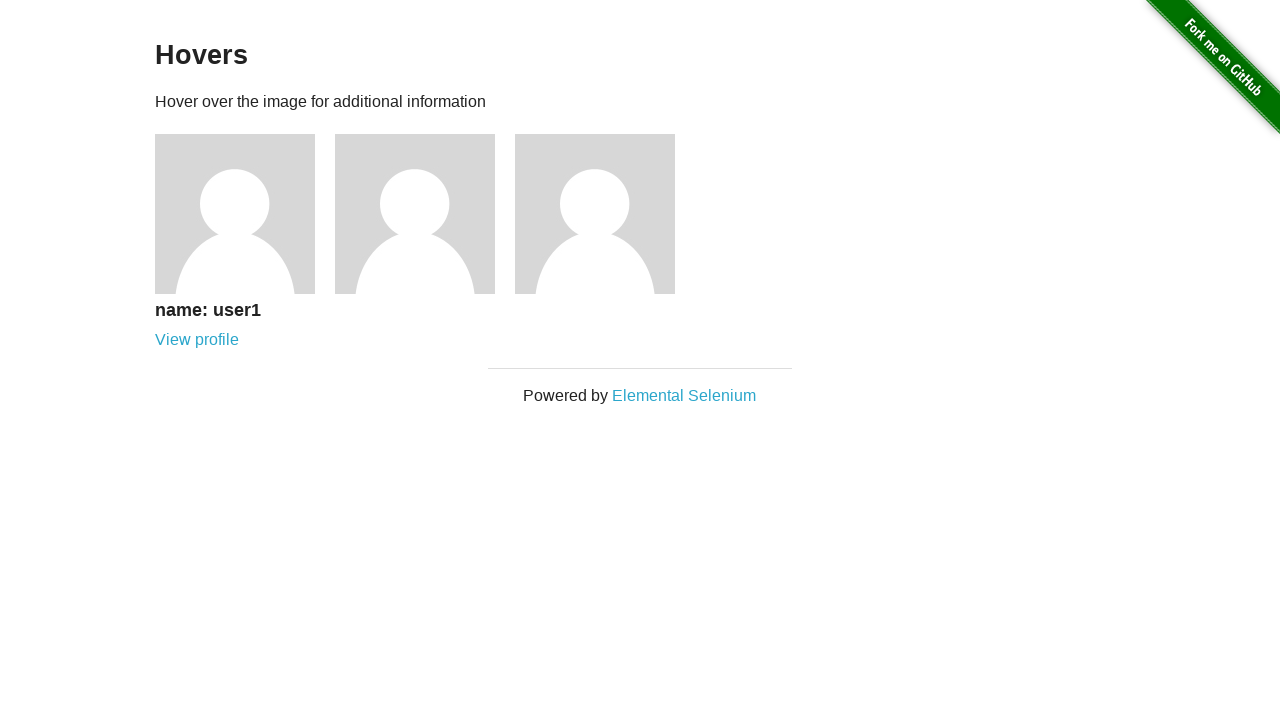

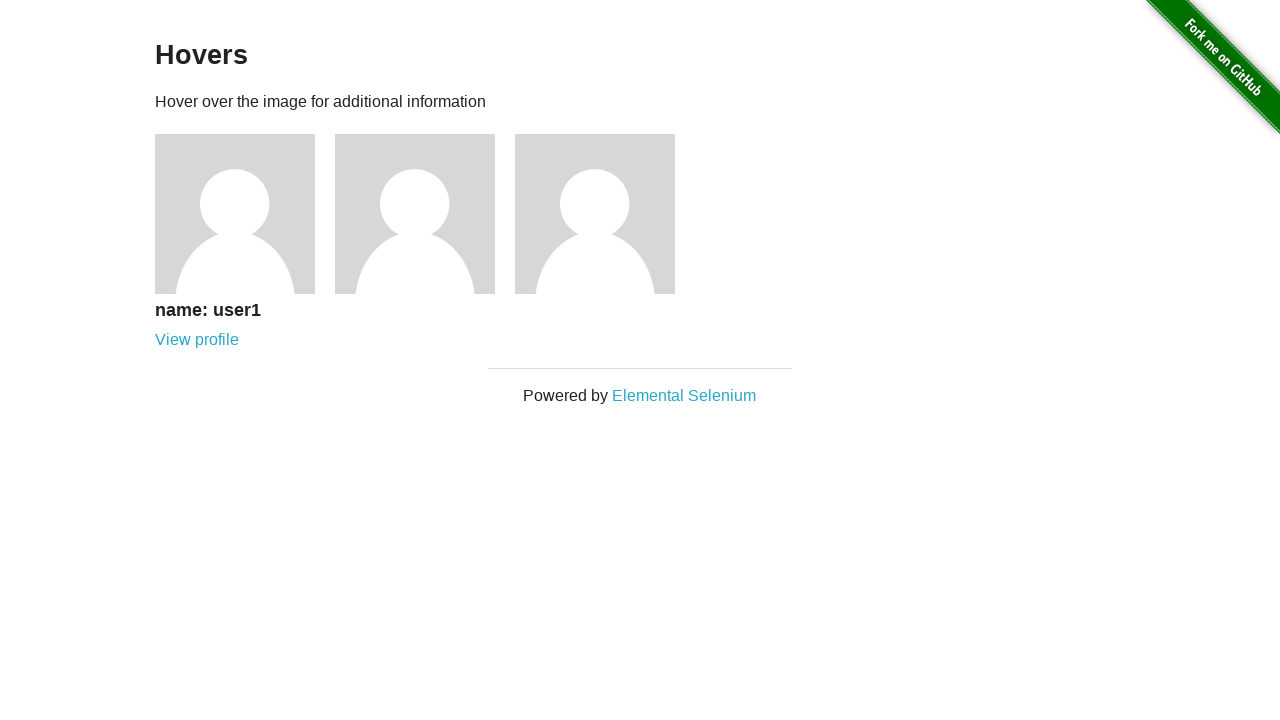